Tests JavaScript execution capabilities by scrolling the page and retrieving document URL and title from a practice page

Starting URL: https://selectorshub.com/xpath-practice-page/

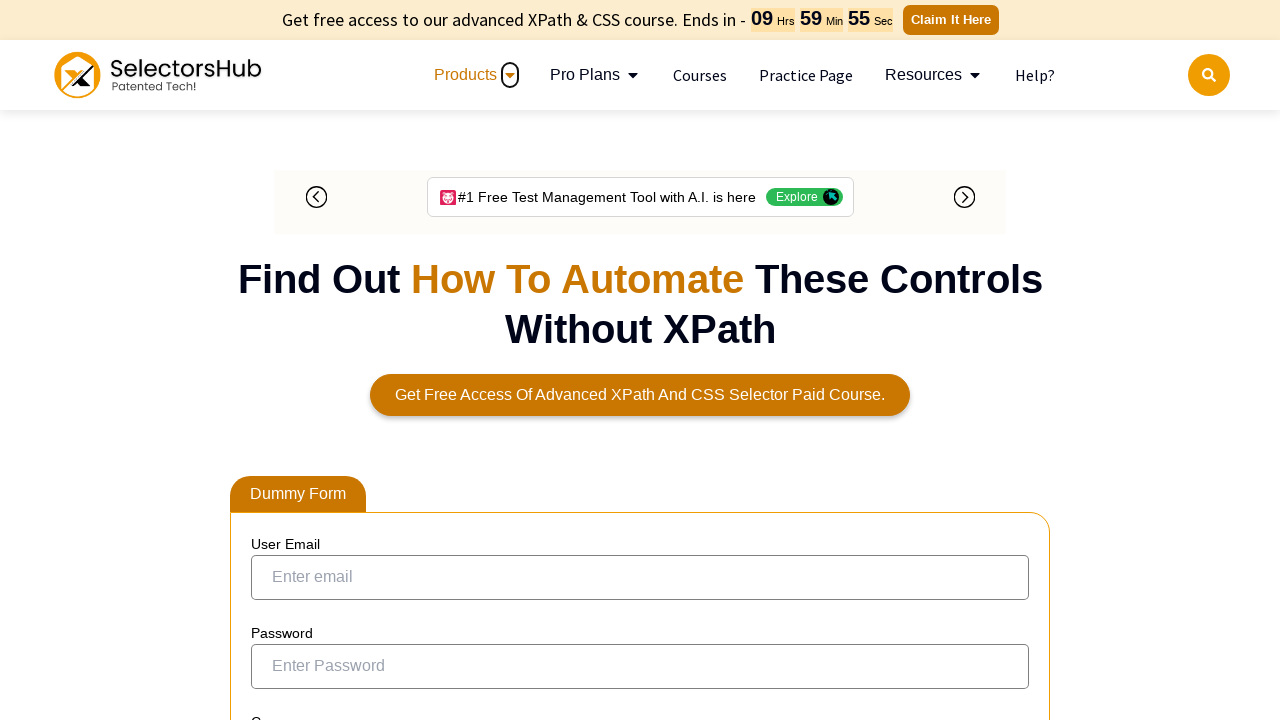

Scrolled page down by 500 pixels
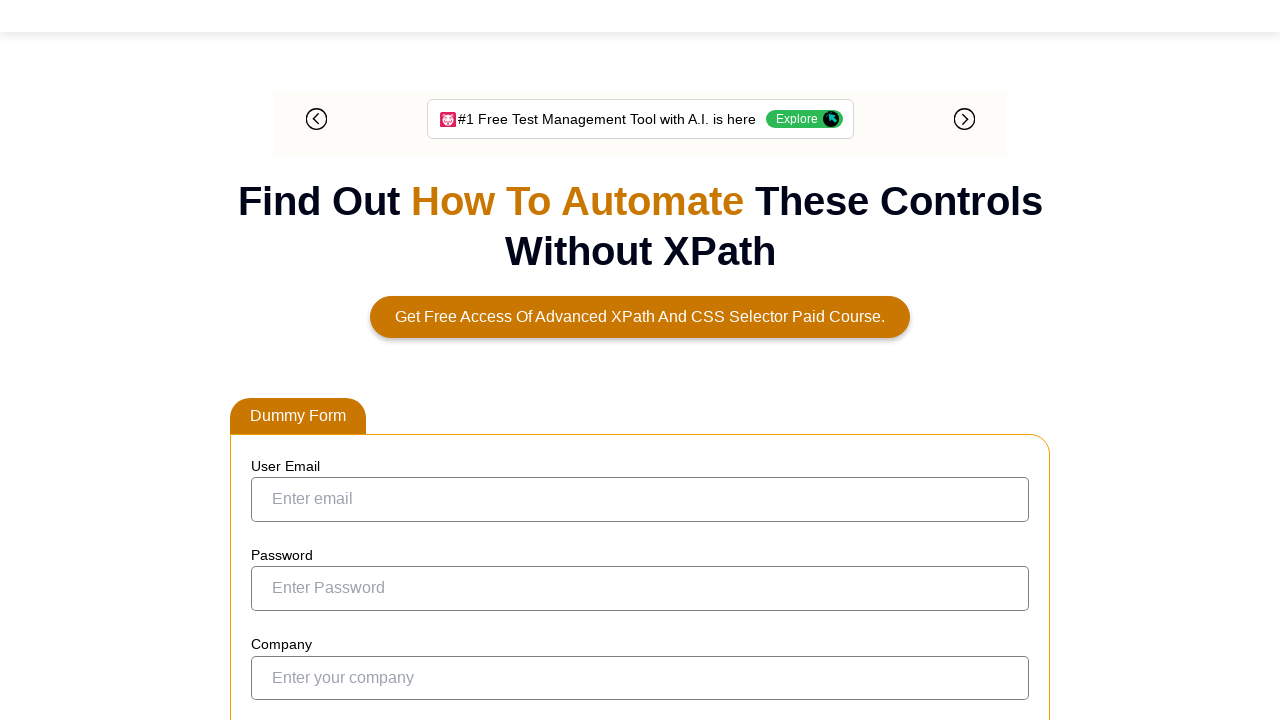

Retrieved document URL via JavaScript
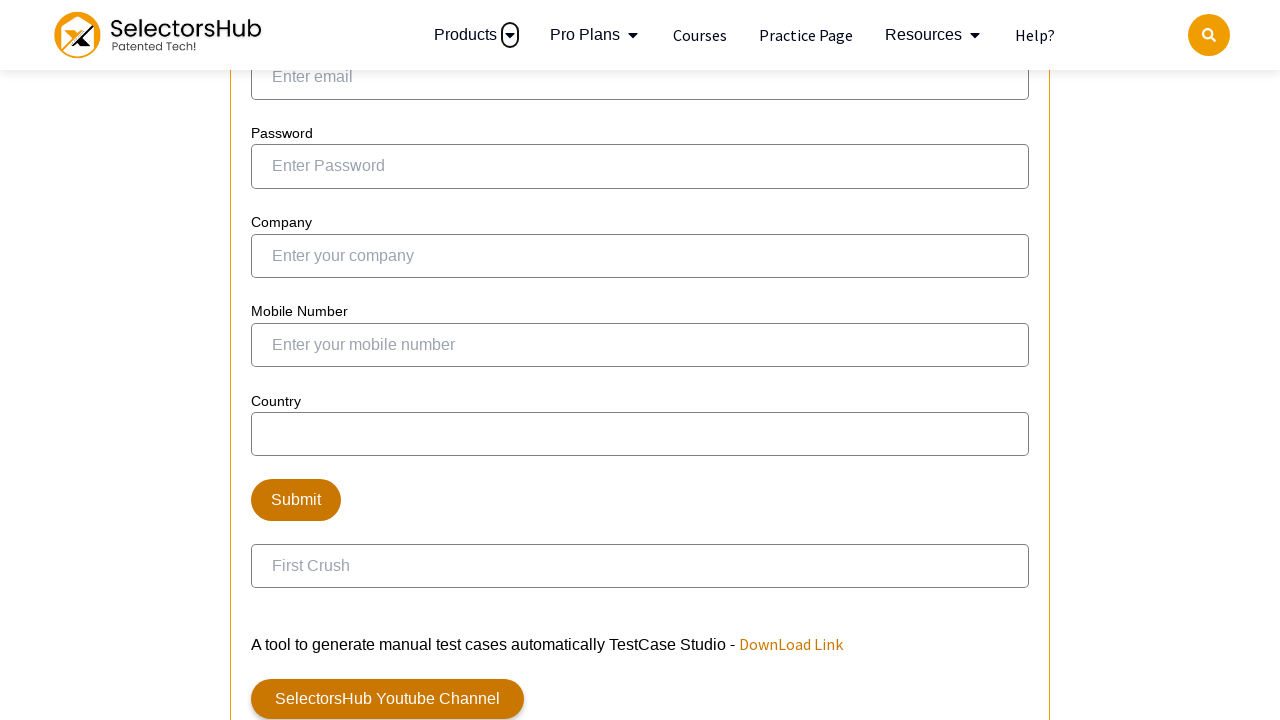

Retrieved document title via JavaScript
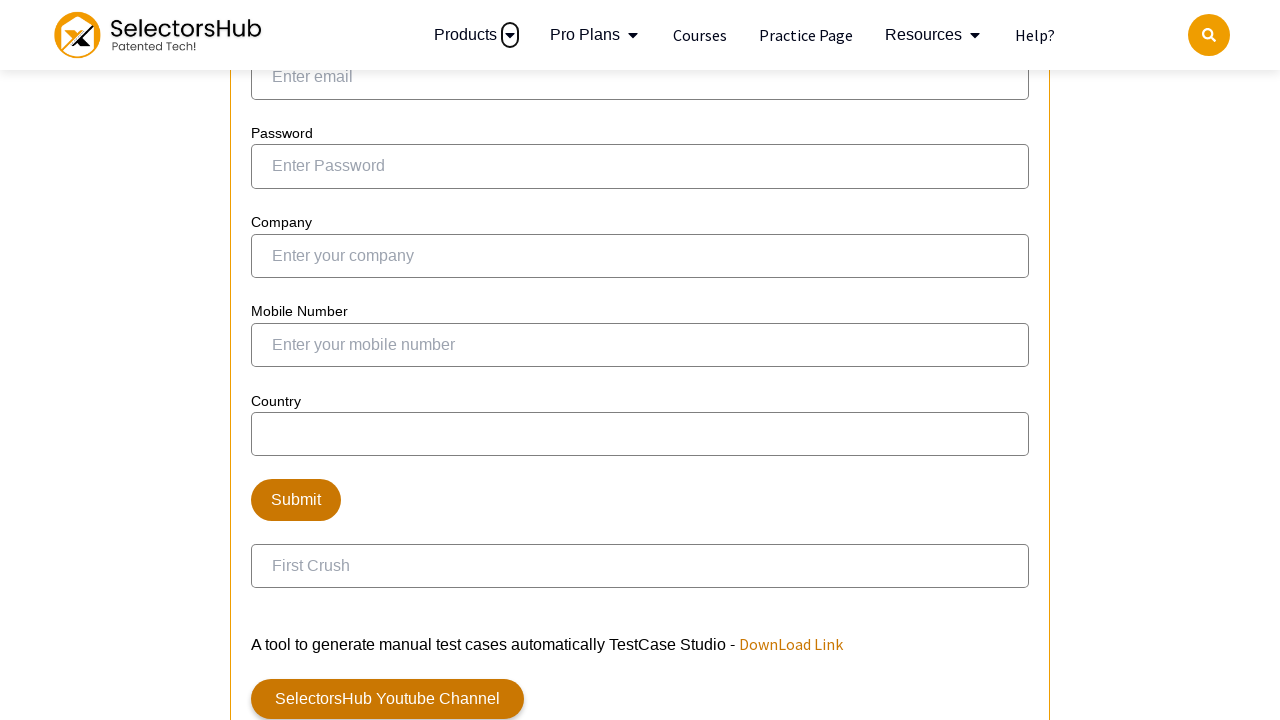

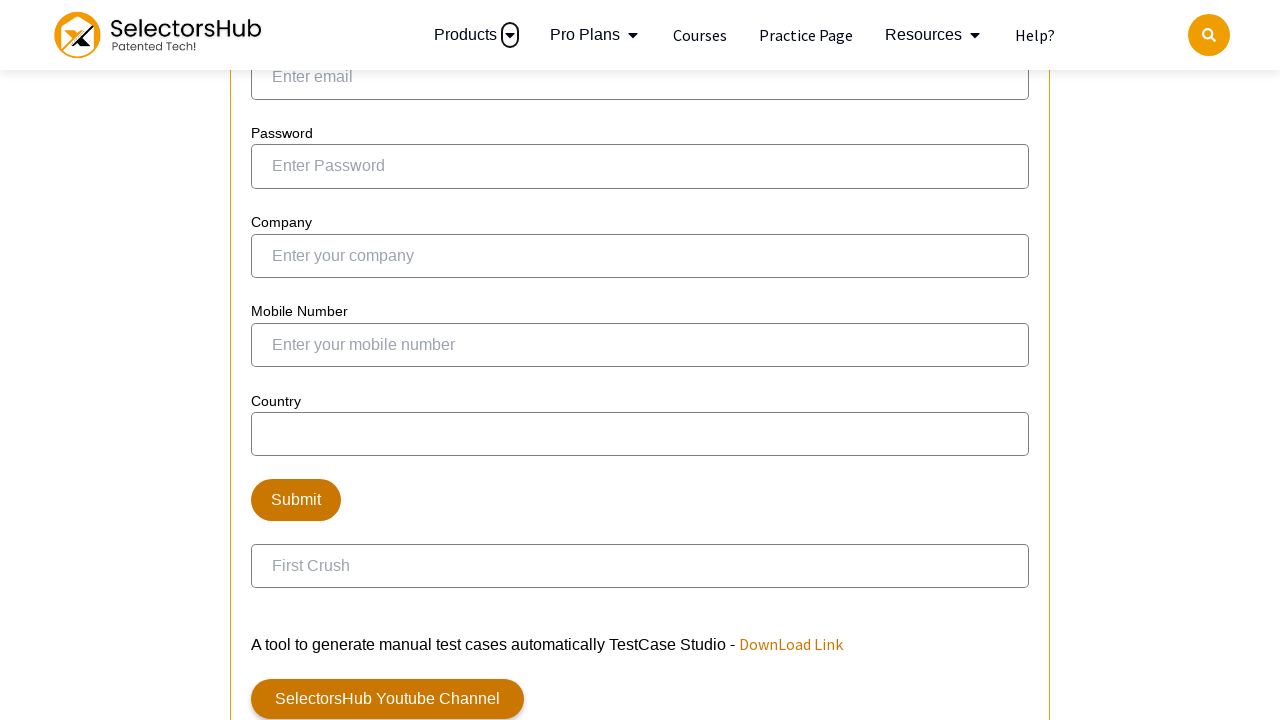